Tests selecting a radio button and checking a checkbox on a practice form

Starting URL: https://testautomationpractice.blogspot.com/

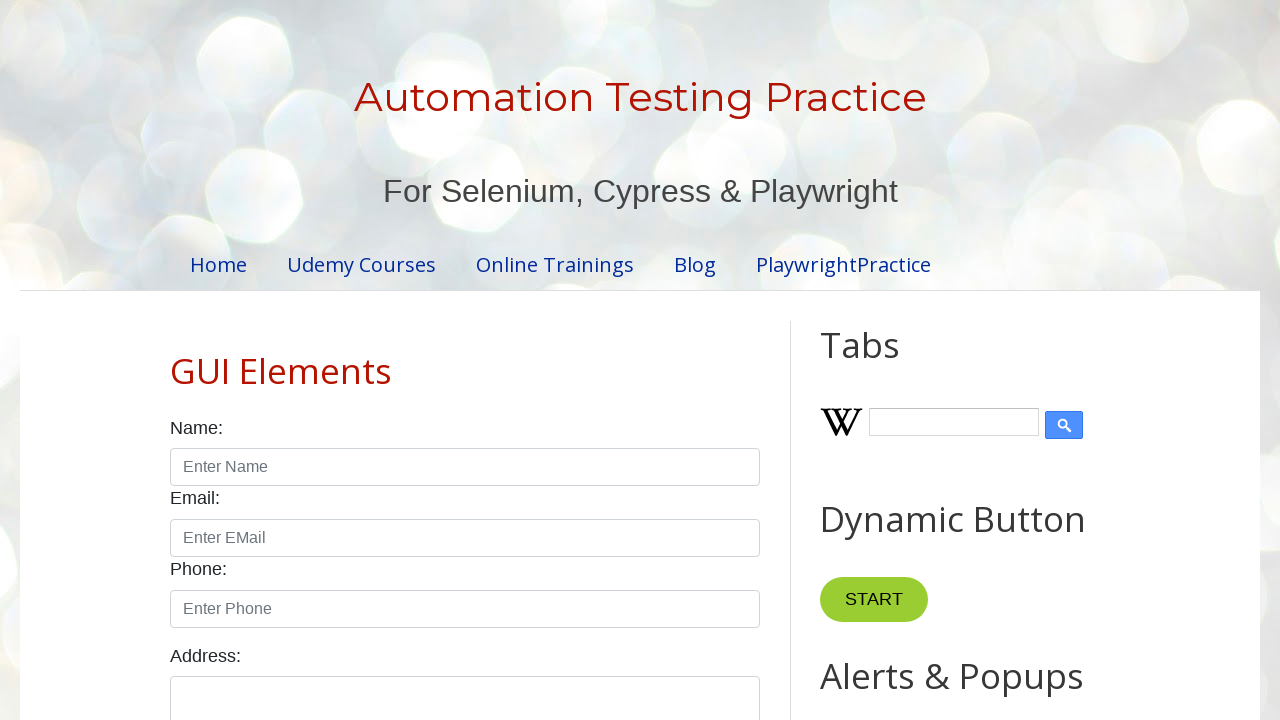

Clicked male radio button at (176, 360) on xpath=//input[@id="male"]
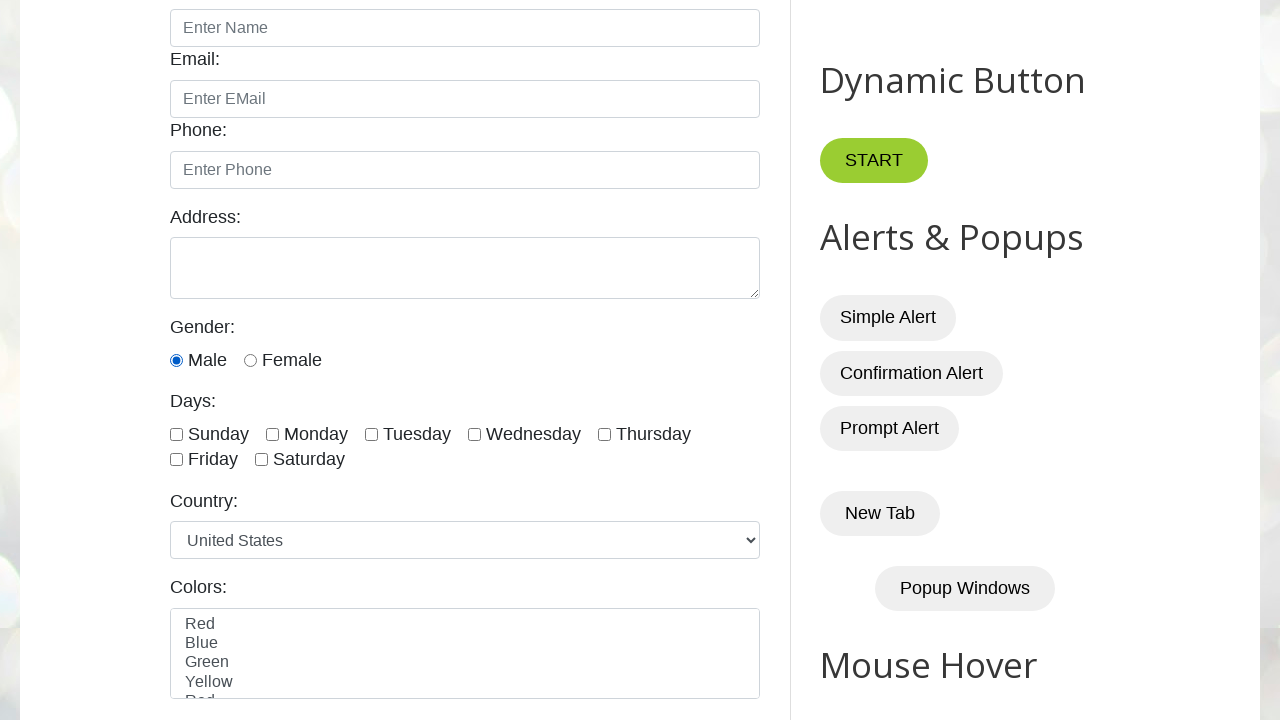

Checked Sunday checkbox at (176, 434) on xpath=//input[@id="sunday"]
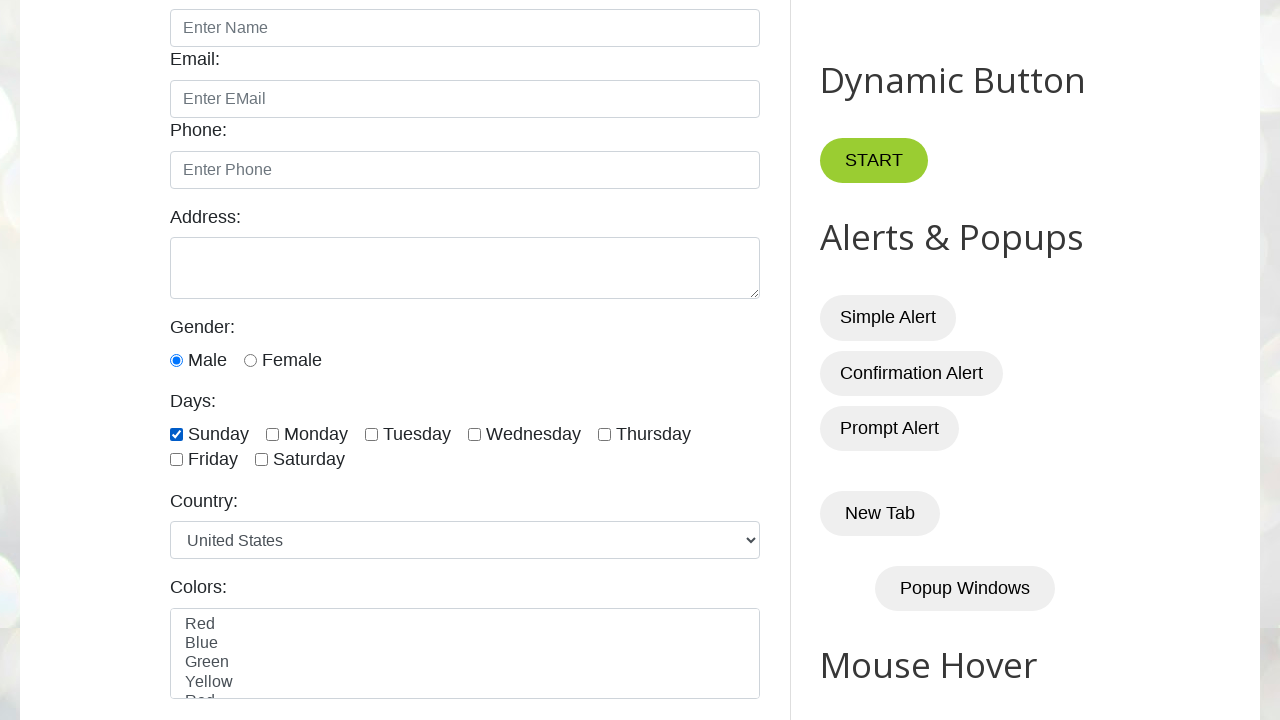

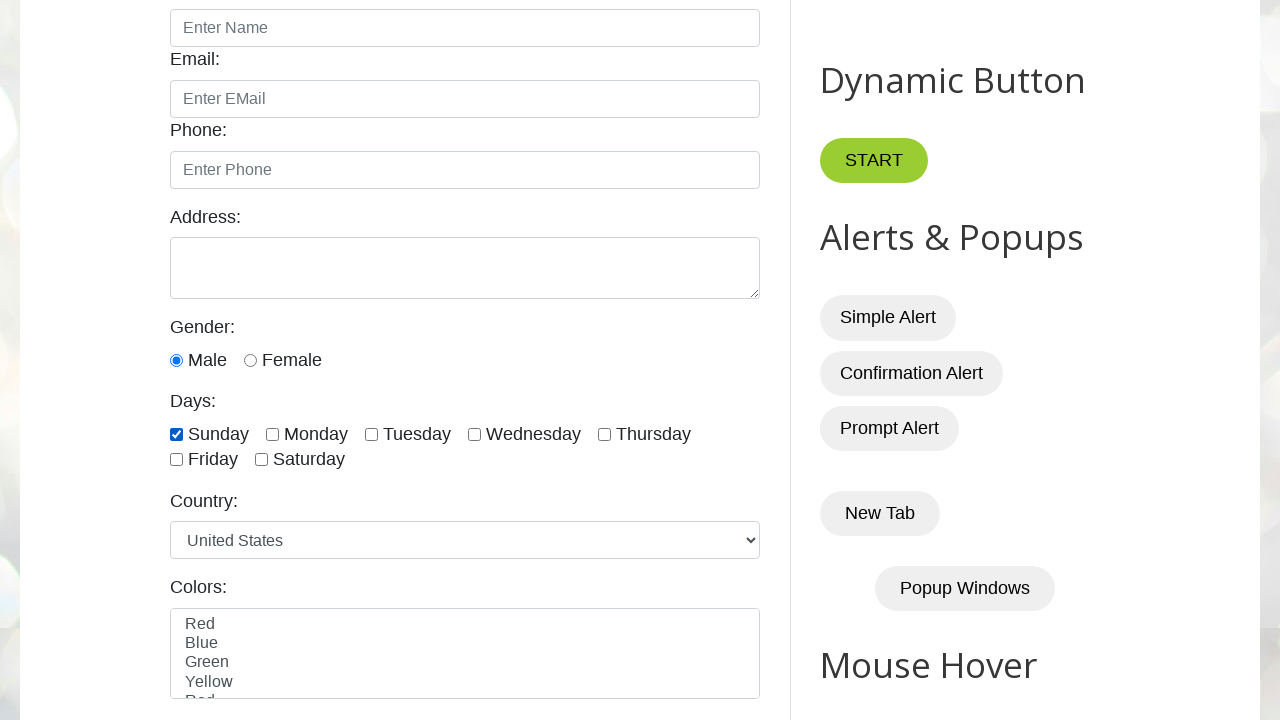